Tests handling of JavaScript alerts by triggering an alert and accepting it

Starting URL: https://the-internet.herokuapp.com/javascript_alerts

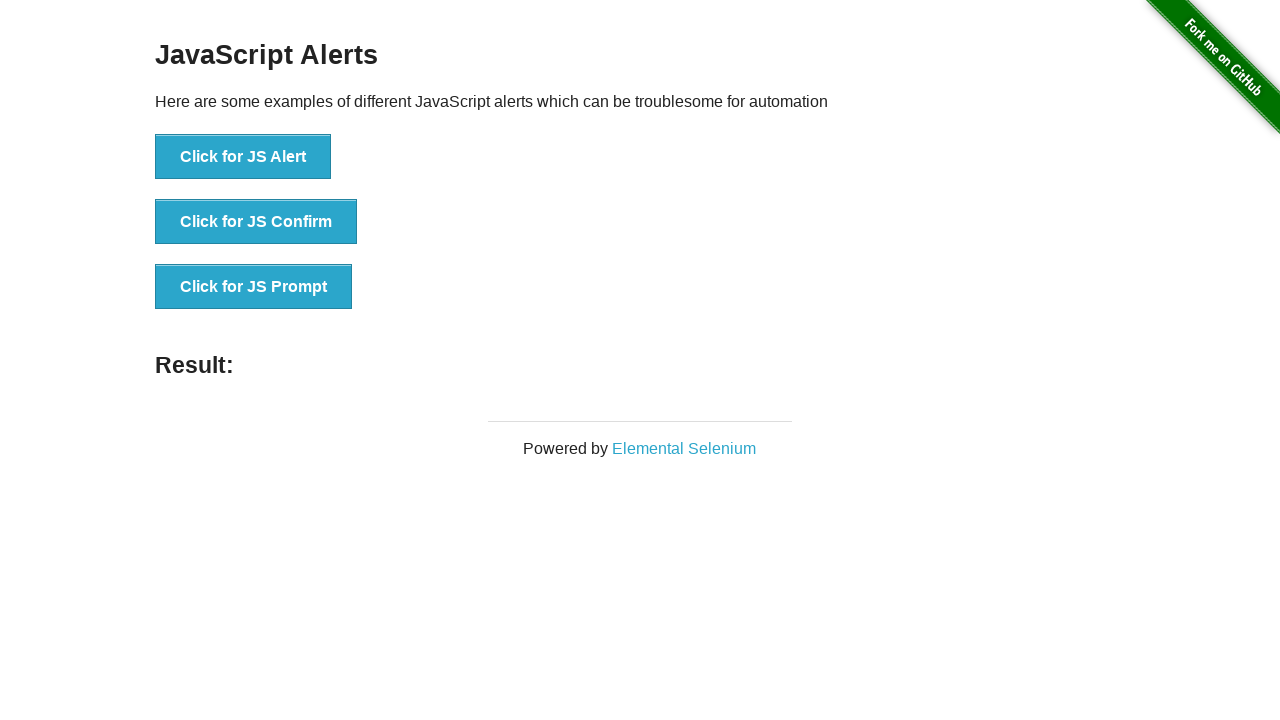

Clicked button to trigger JavaScript alert at (243, 157) on xpath=//button[normalize-space()='Click for JS Alert']
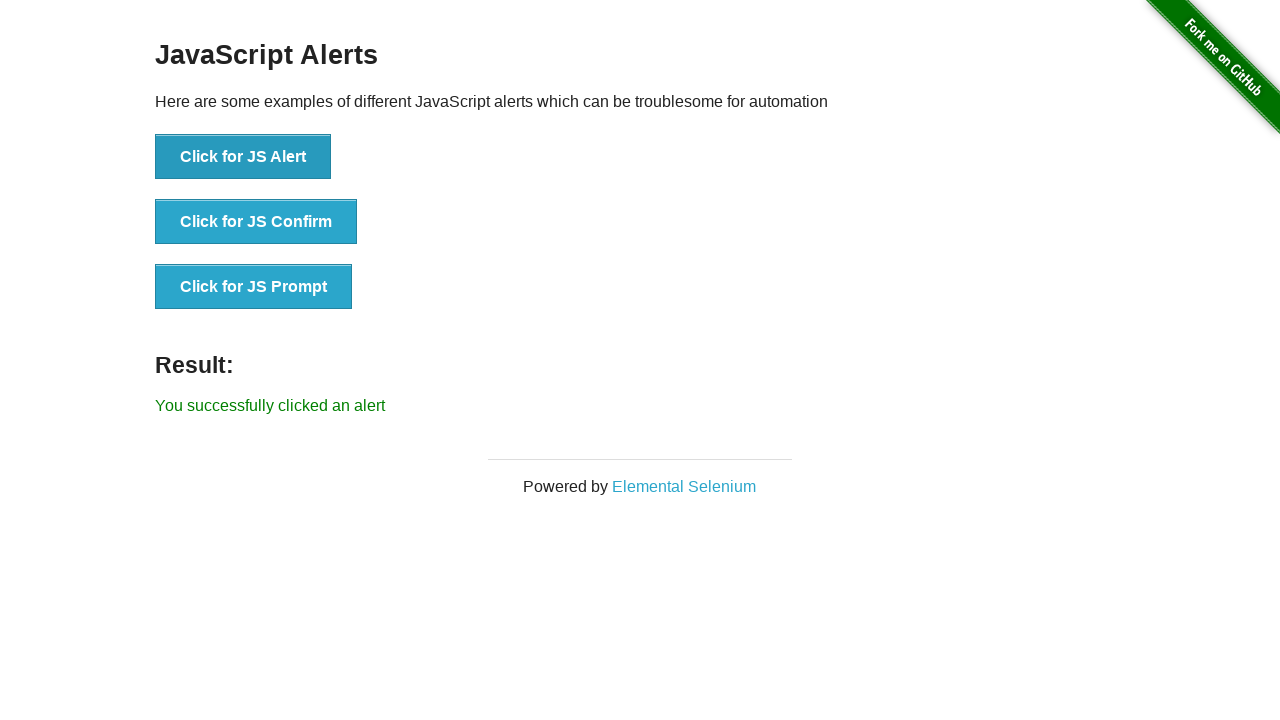

Set up dialog handler to accept alert
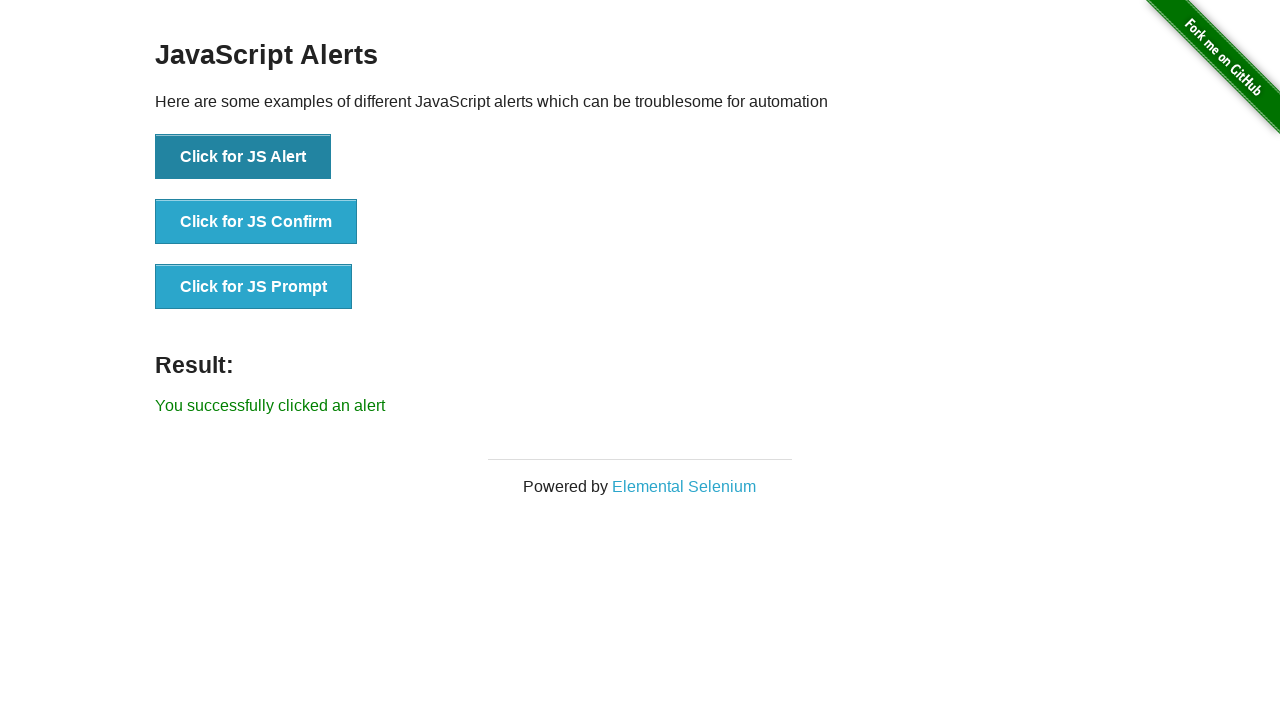

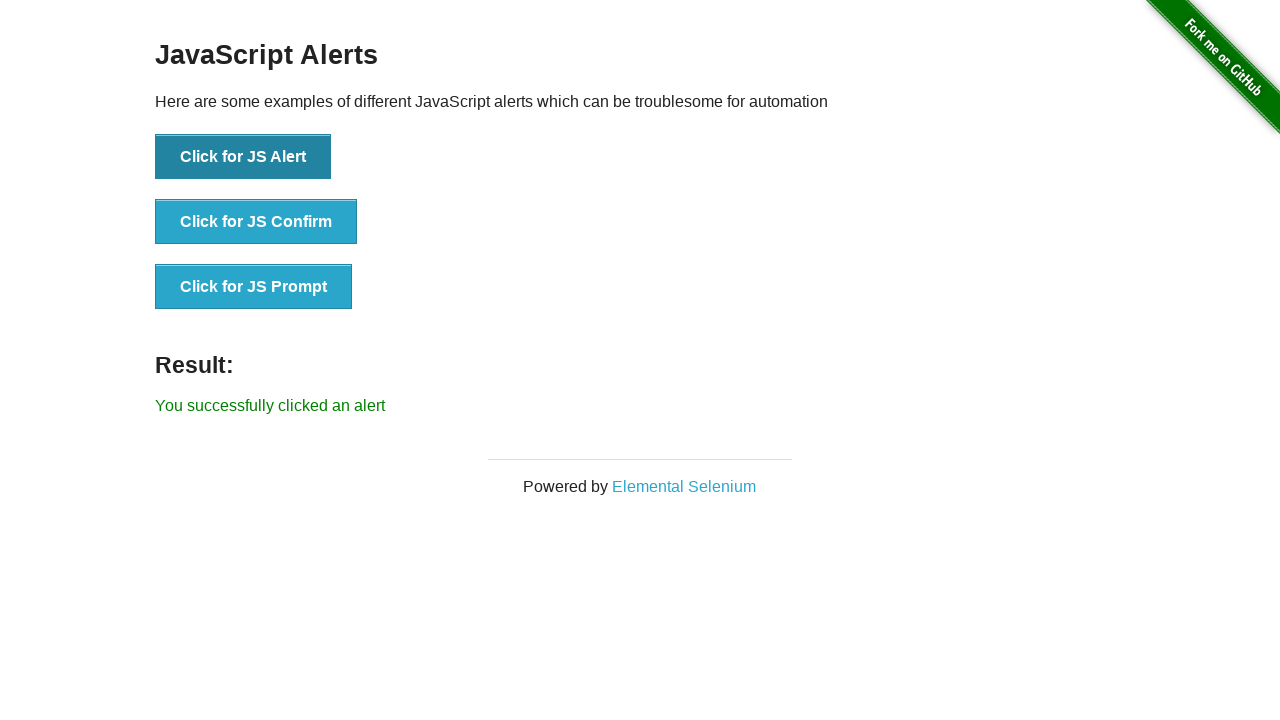